Tests checkbox functionality by clicking on checkboxes if they are not already selected, then verifies both checkboxes are checked

Starting URL: https://the-internet.herokuapp.com/checkboxes

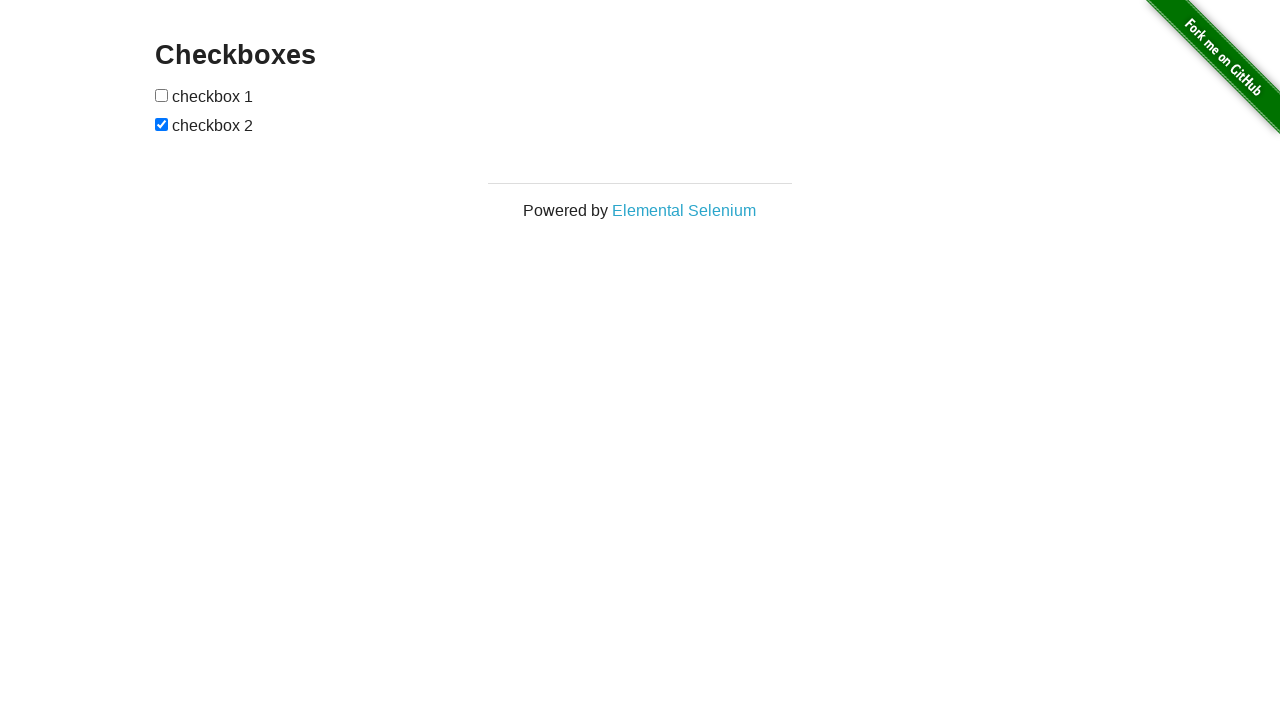

Located first checkbox element
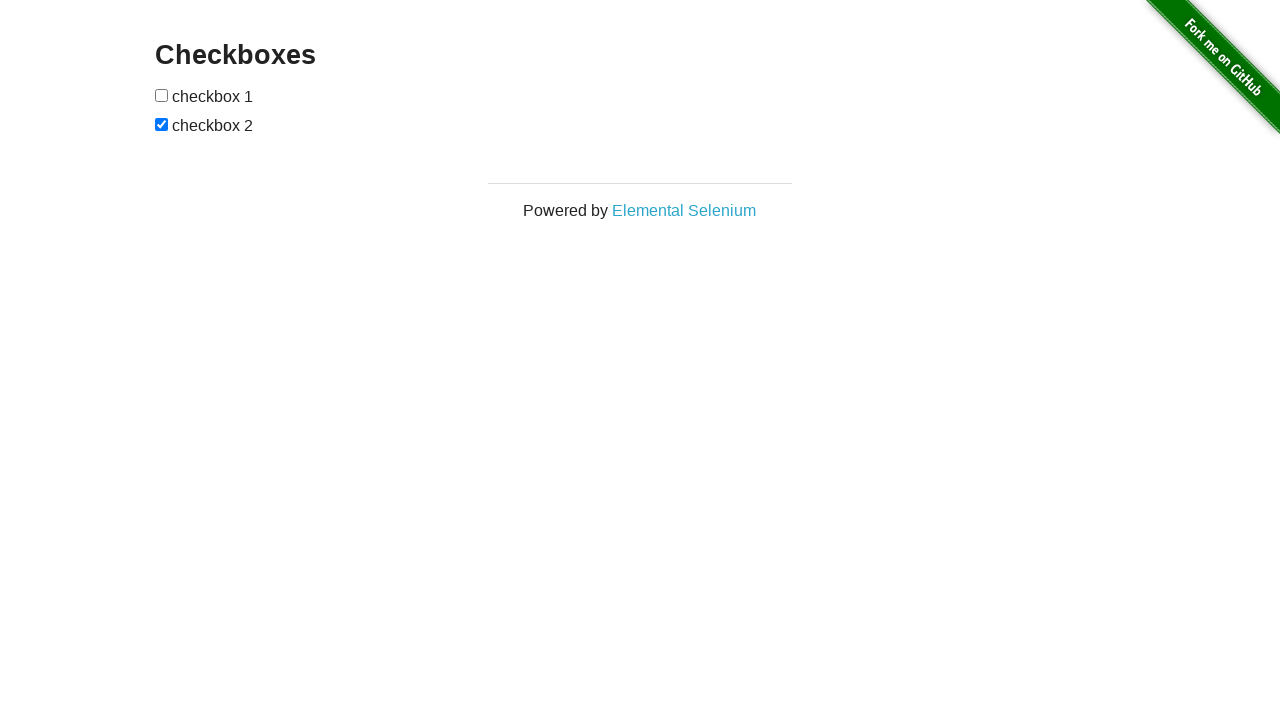

Located second checkbox element
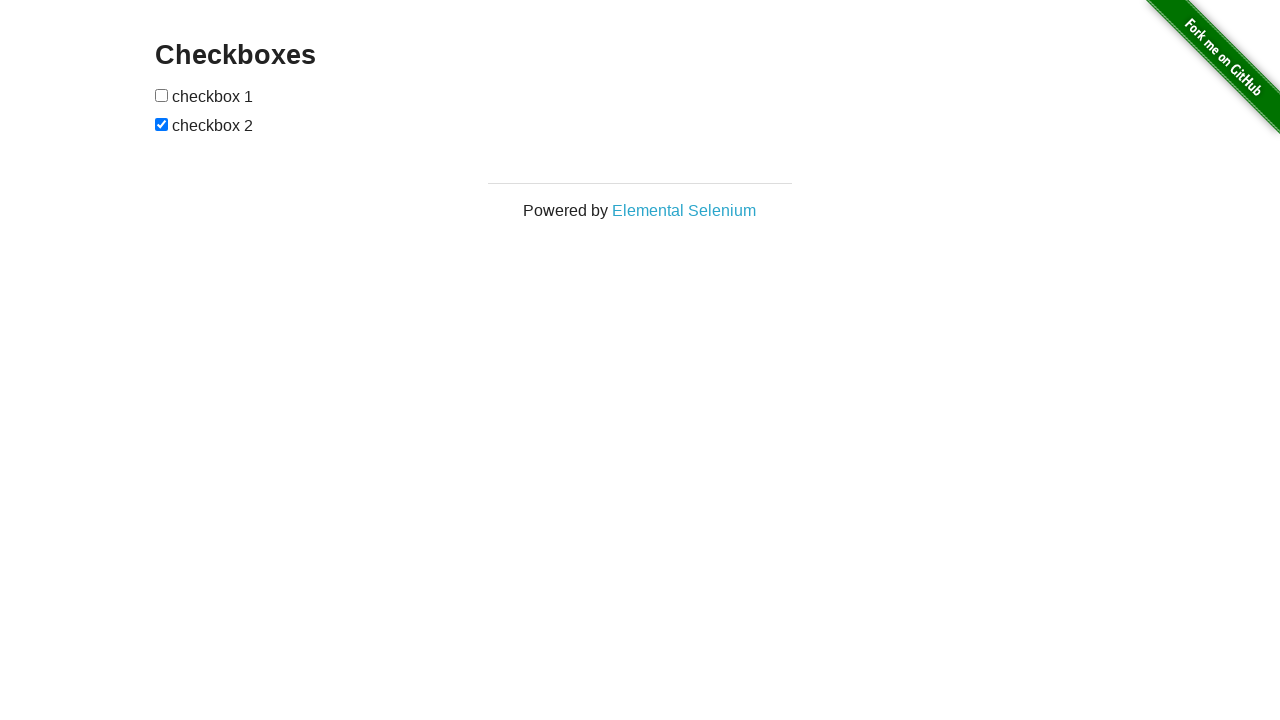

Checked checkbox 1 status
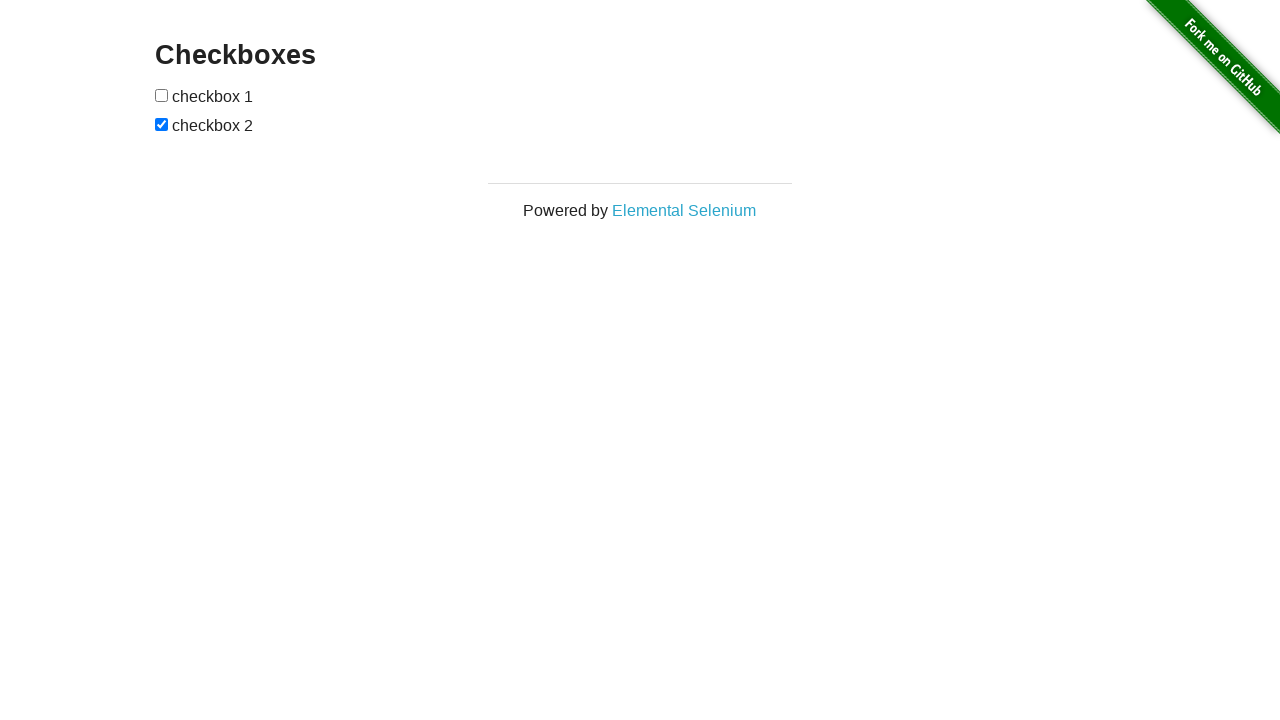

Clicked first checkbox to select it at (162, 95) on (//input[@type='checkbox'])[1]
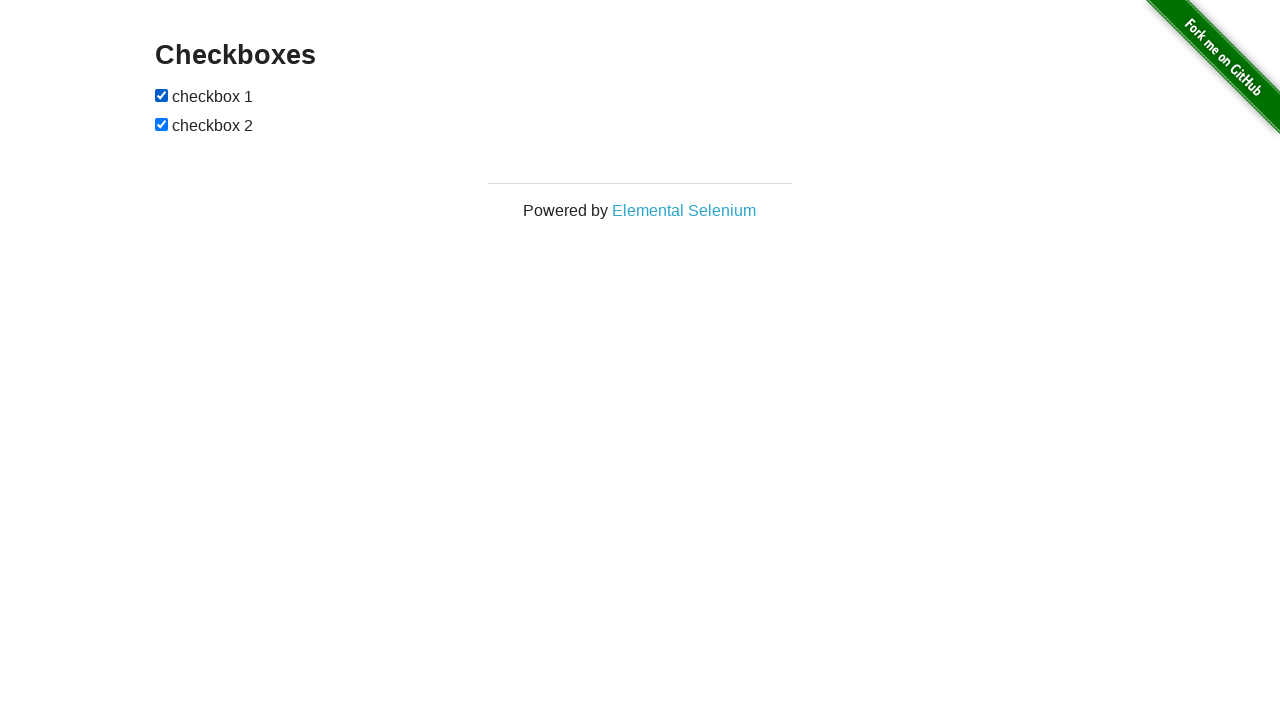

Second checkbox was already checked
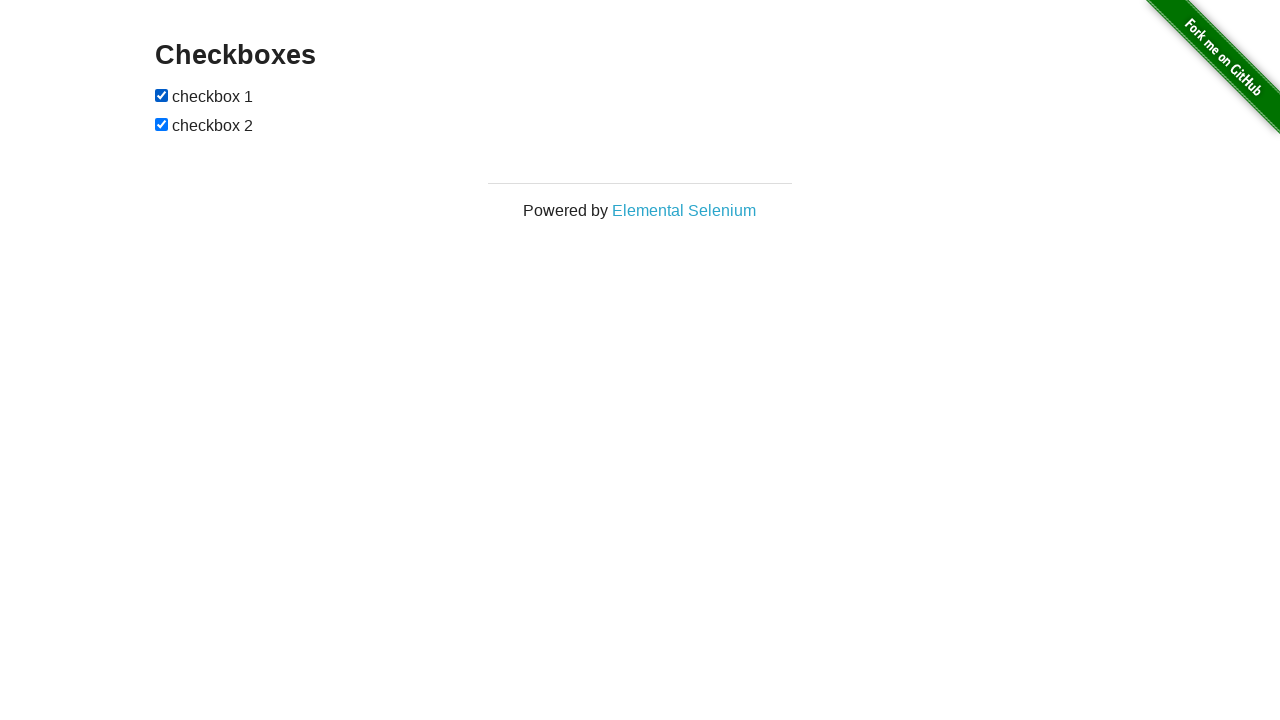

Verified first checkbox is checked
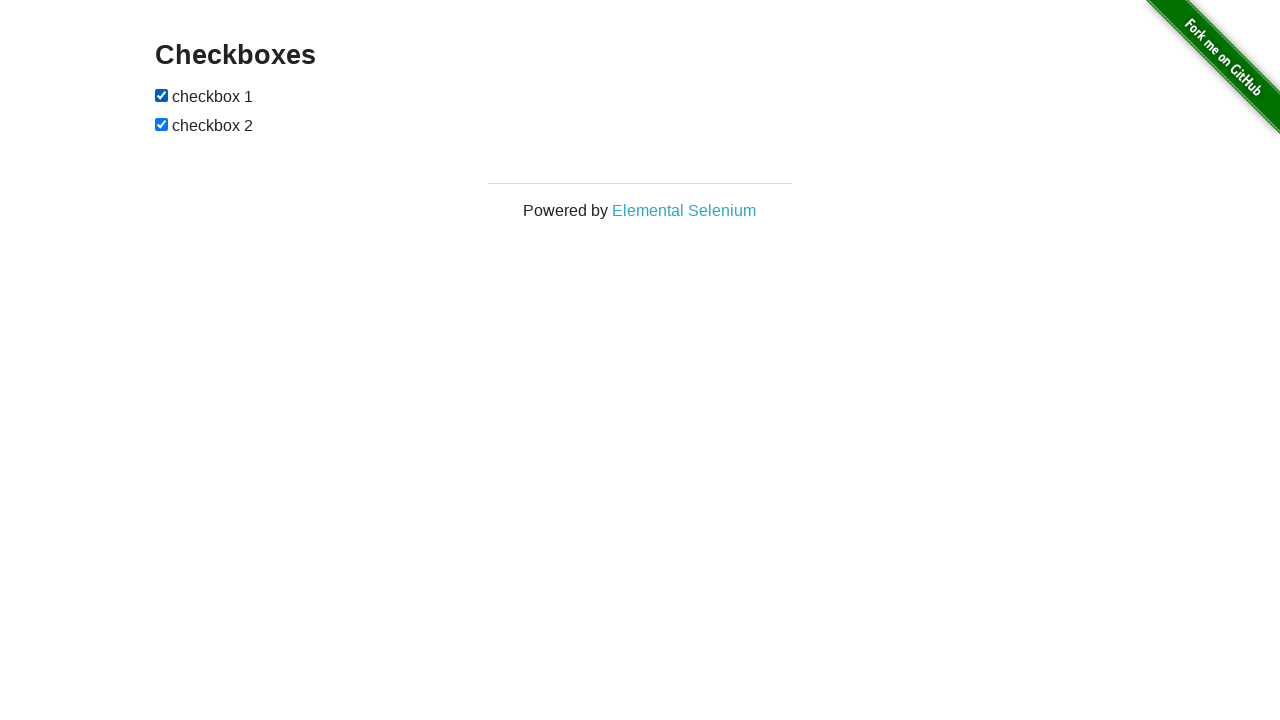

Verified second checkbox is checked
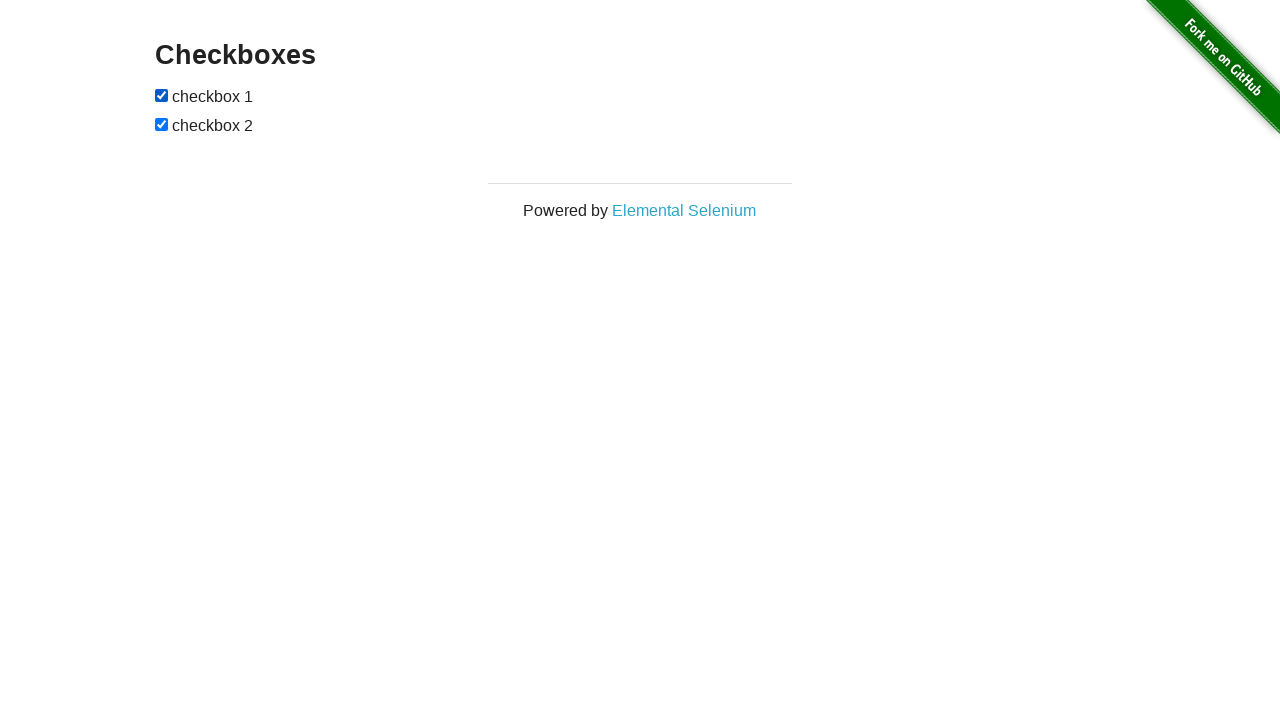

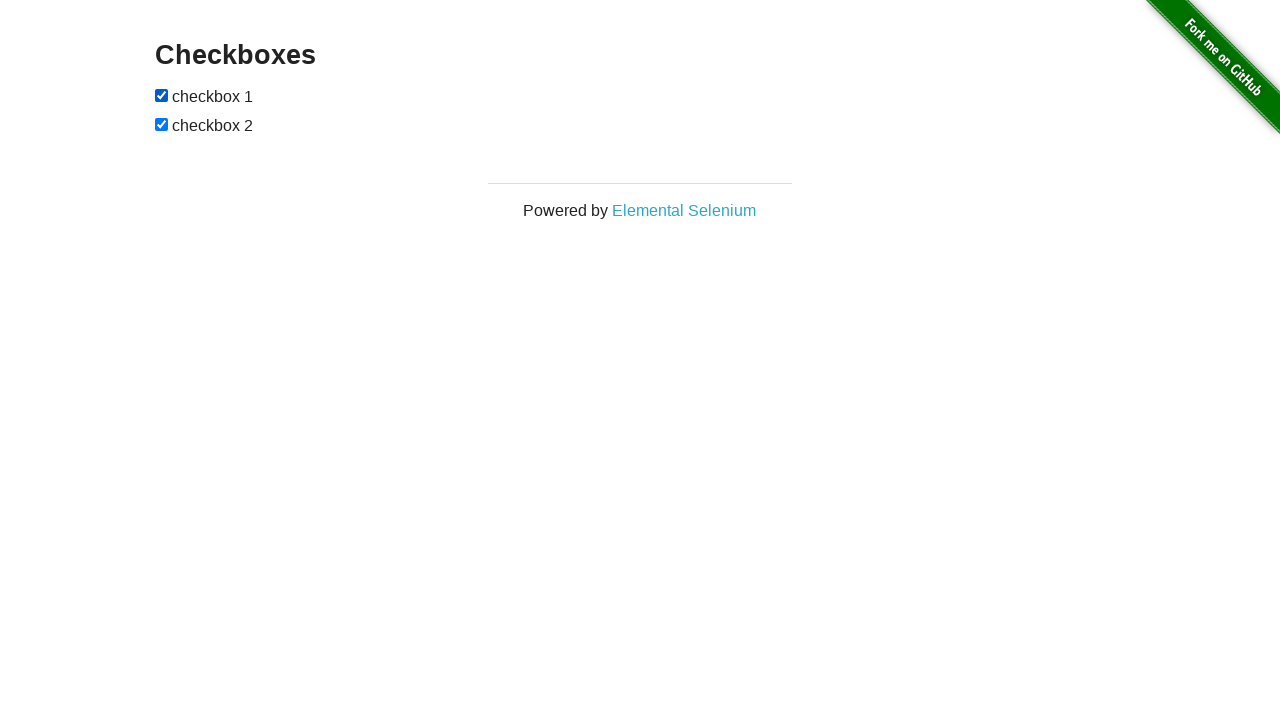